Tests various Selenium locator strategies on a practice site by filling login forms, triggering error messages, navigating to forgot password flow, filling reset password form, and then completing a successful login attempt.

Starting URL: https://rahulshettyacademy.com/locatorspractice/

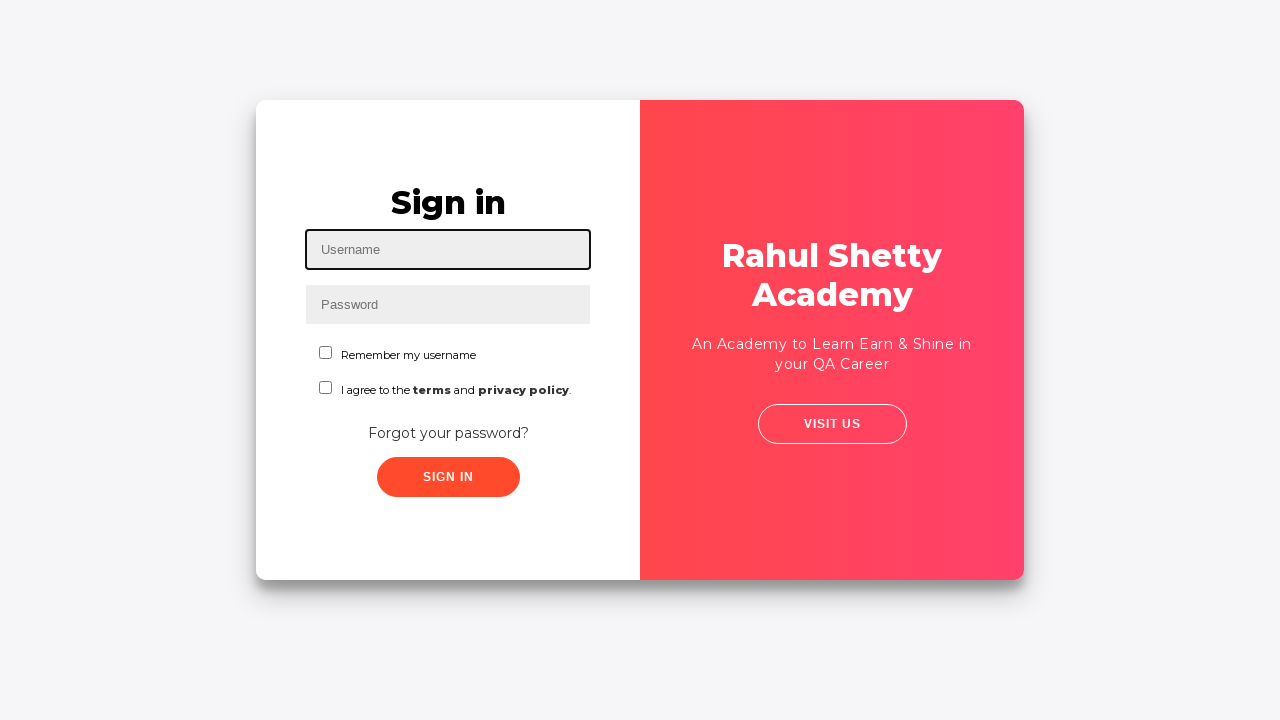

Filled username field with 'PaulKenneth' on #inputUsername
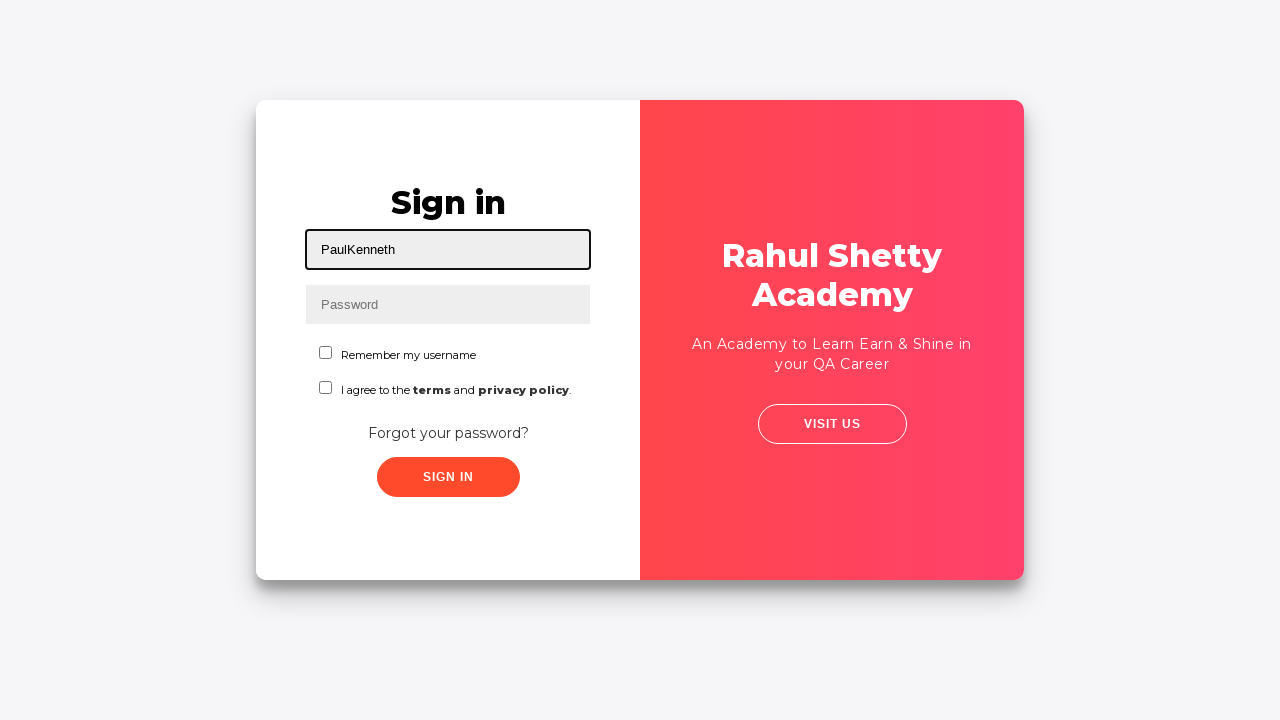

Filled password field with 'Passwordsample123' on input[name='inputPassword']
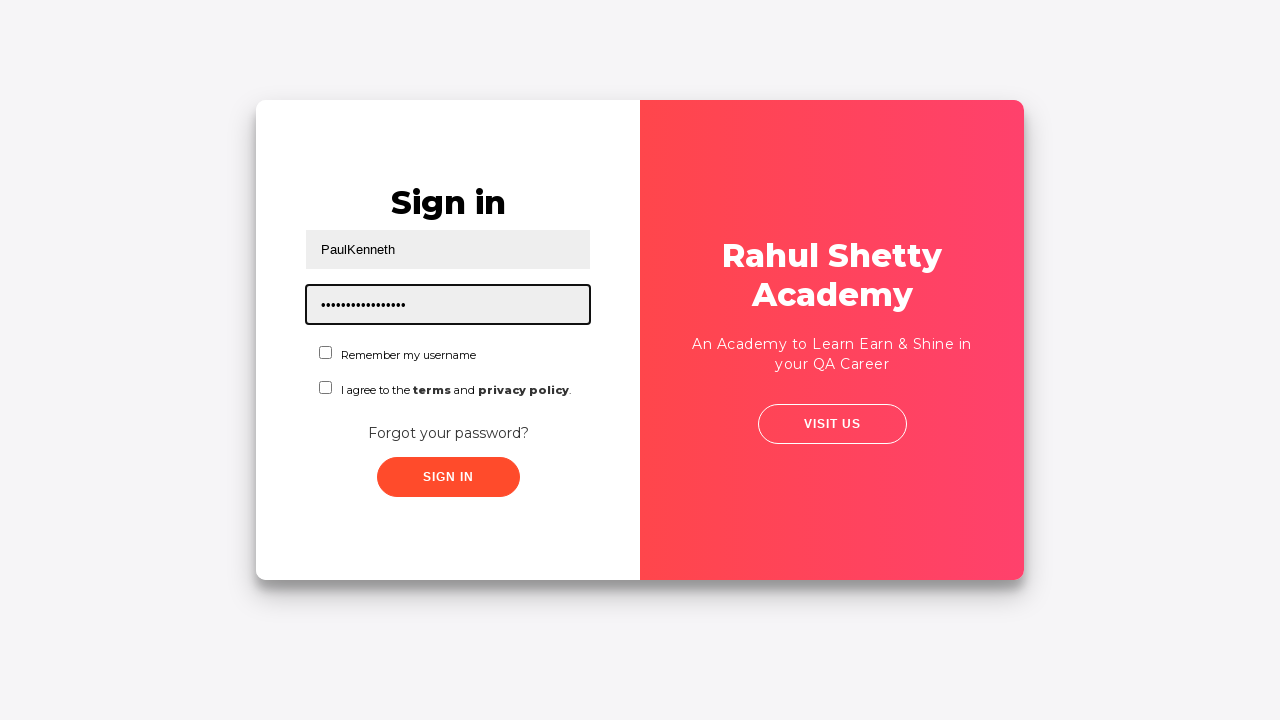

Clicked first checkbox at (326, 352) on #chkboxOne
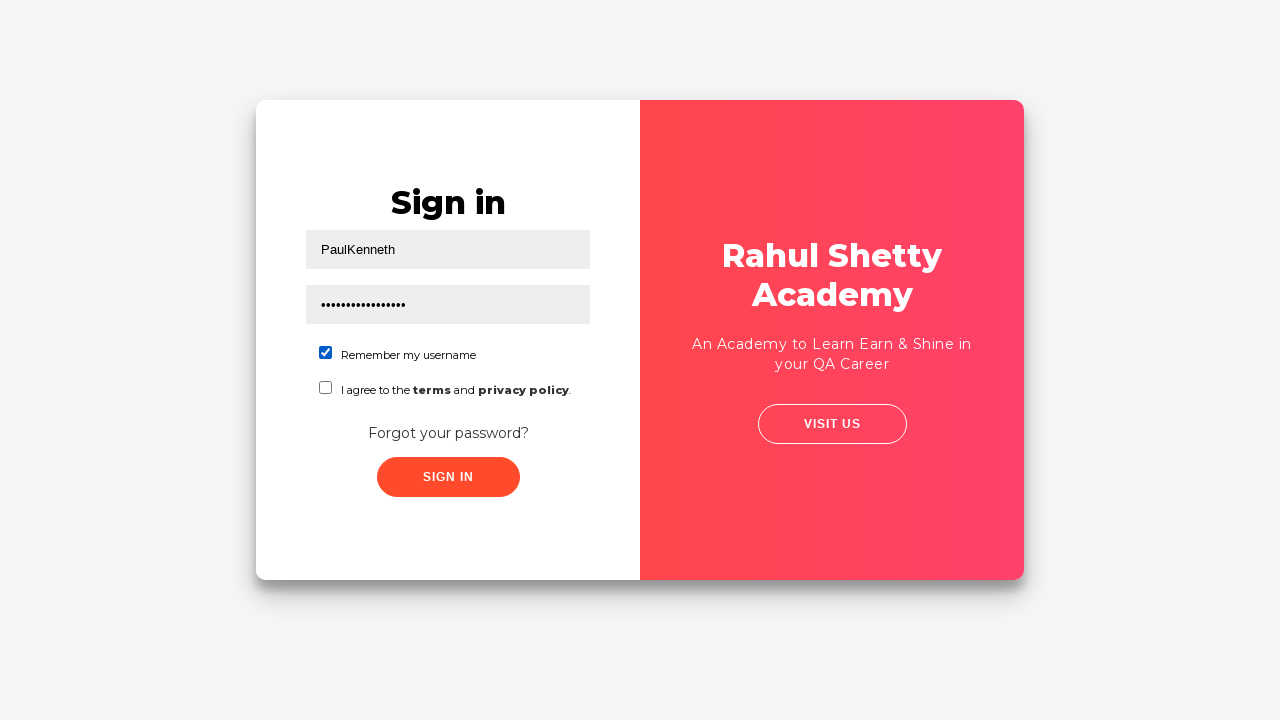

Clicked second checkbox at (326, 388) on #chkboxTwo
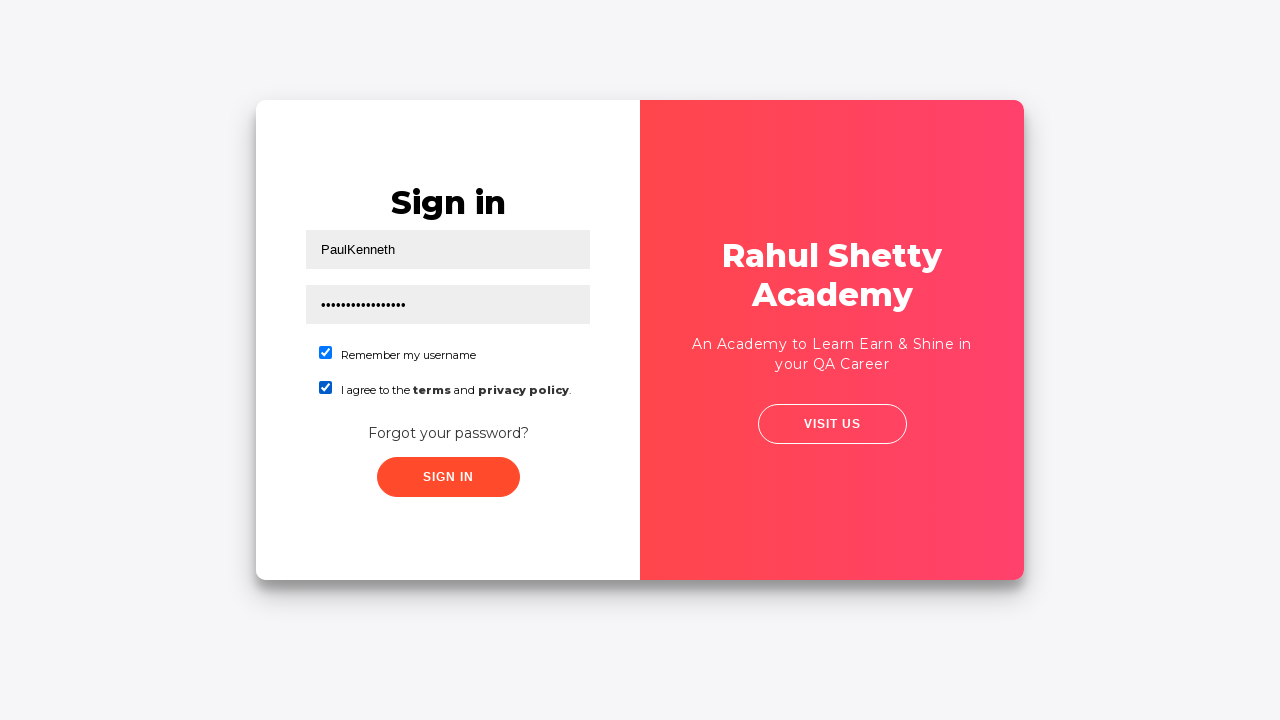

Clicked sign in button at (448, 477) on .signInBtn
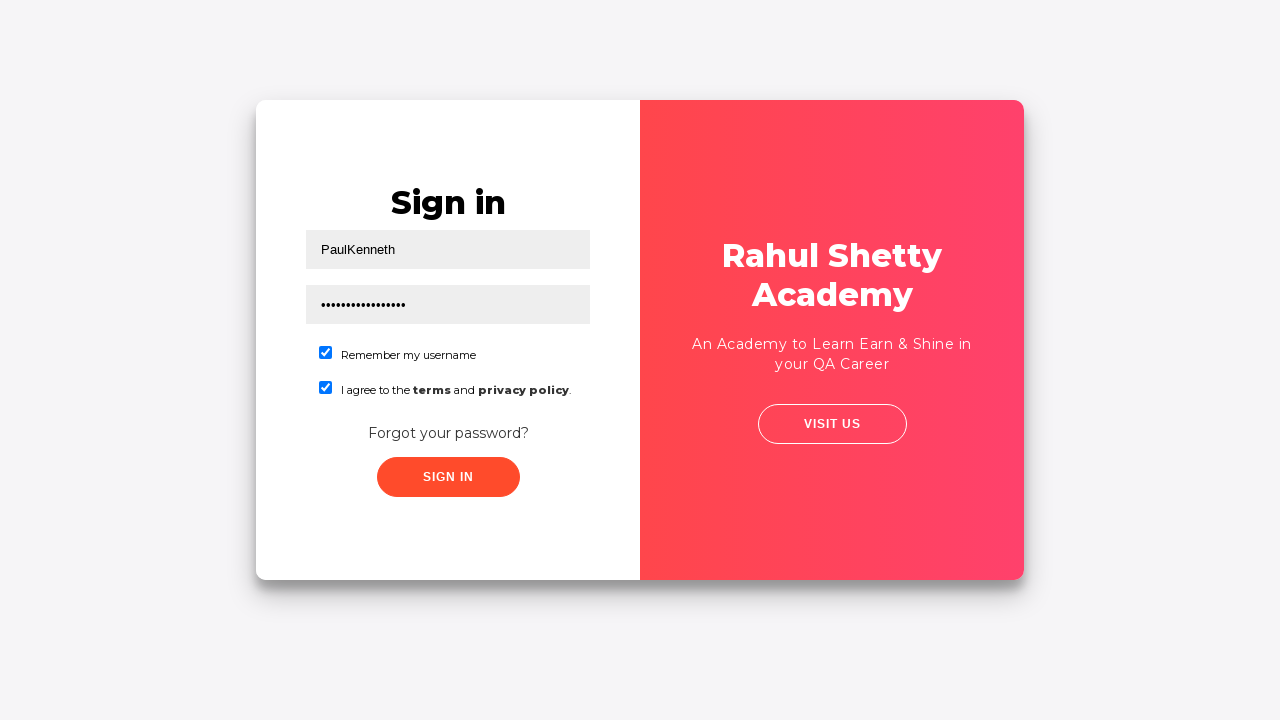

Error message displayed as expected
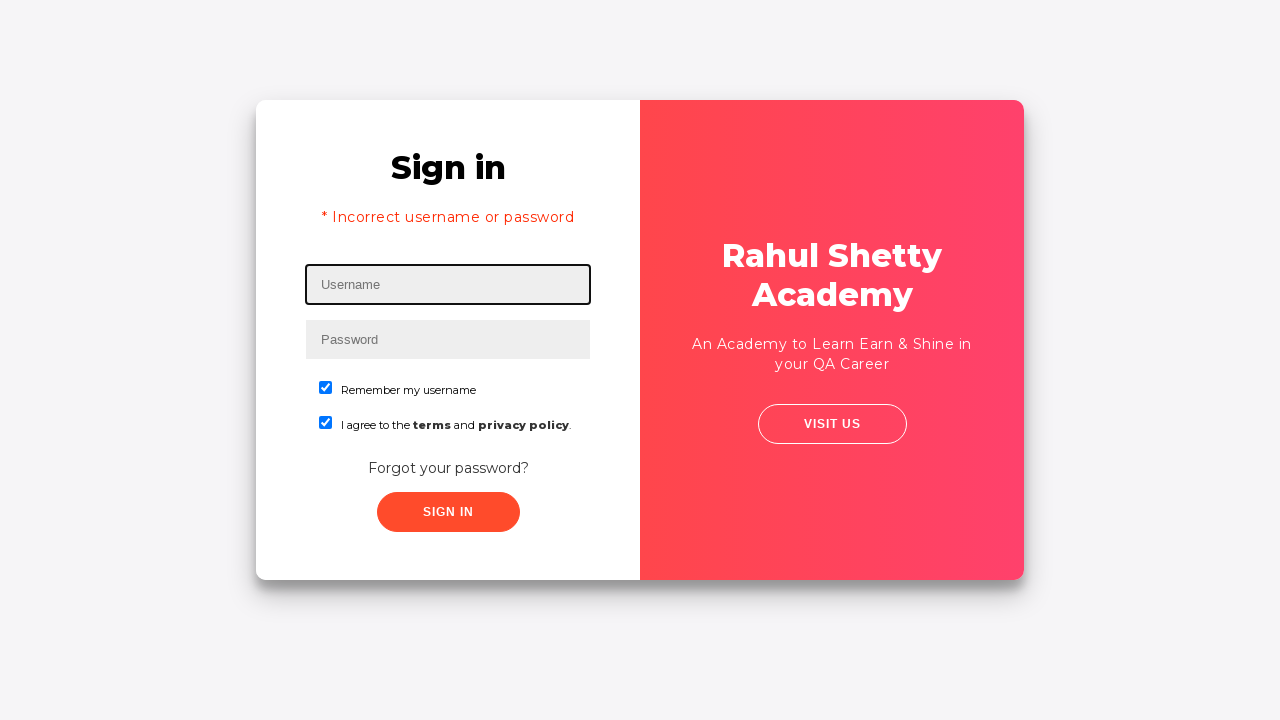

Clicked 'Forgot your password?' link at (448, 468) on text=Forgot your password?
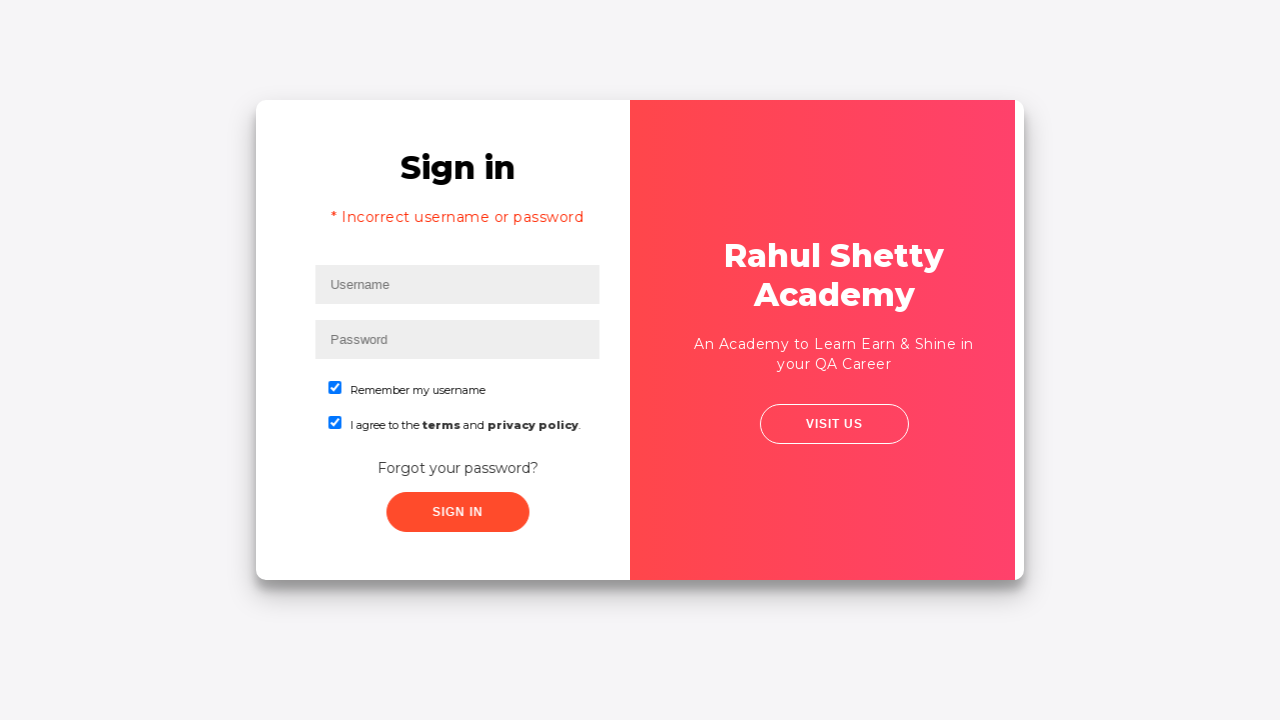

Filled name field in reset password form with 'PaulKenneth' on input[placeholder='Name']
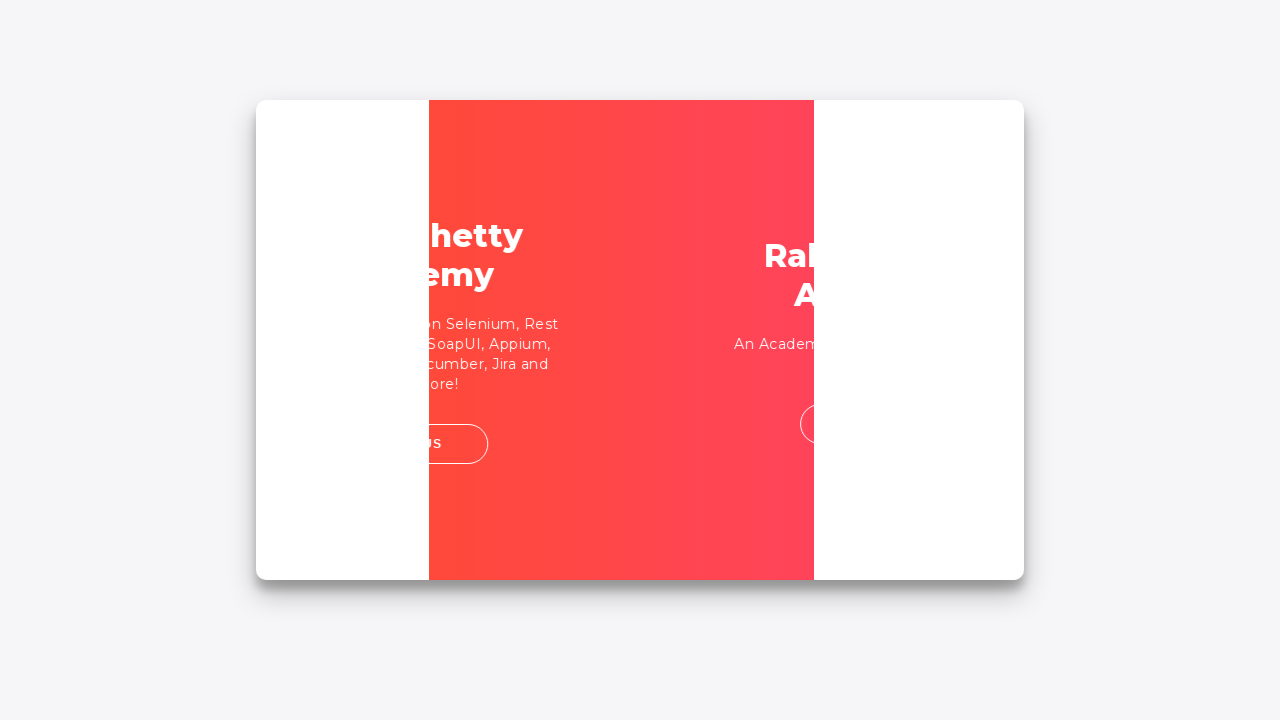

Filled email field with 'PaulKenneth@gmail.com' on input[placeholder='Email']
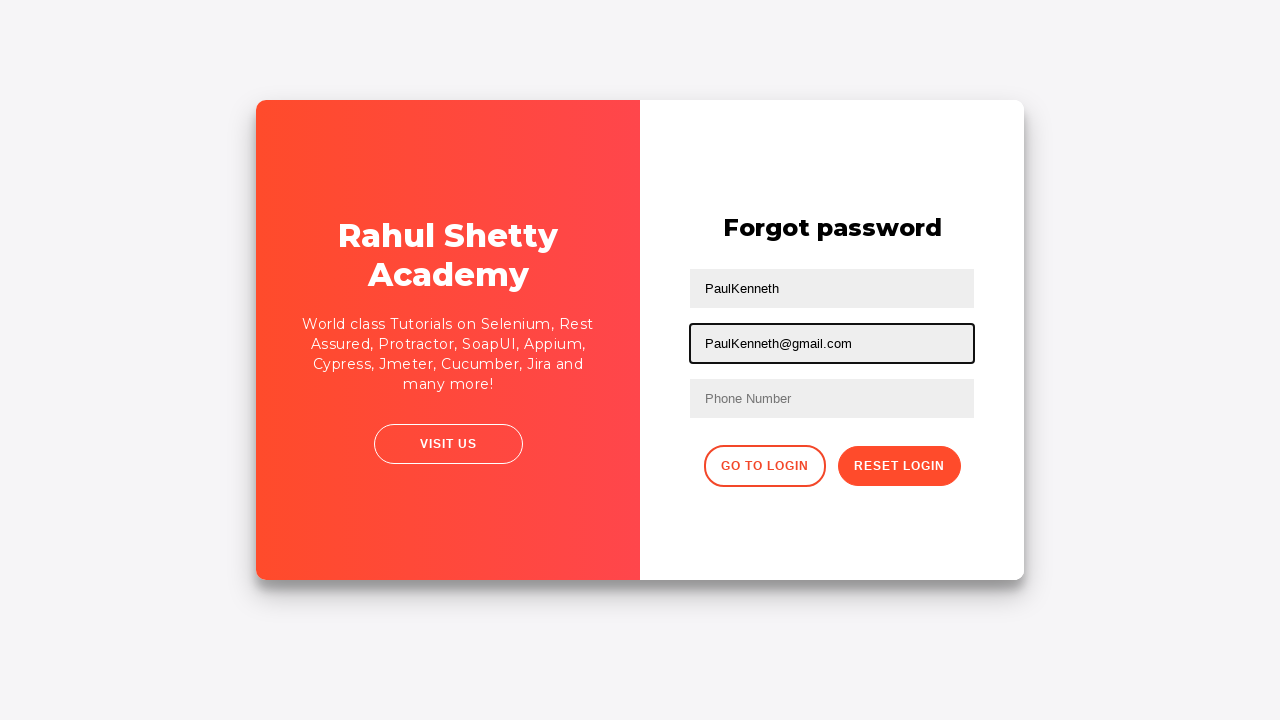

Cleared email field on input[placeholder='Email']
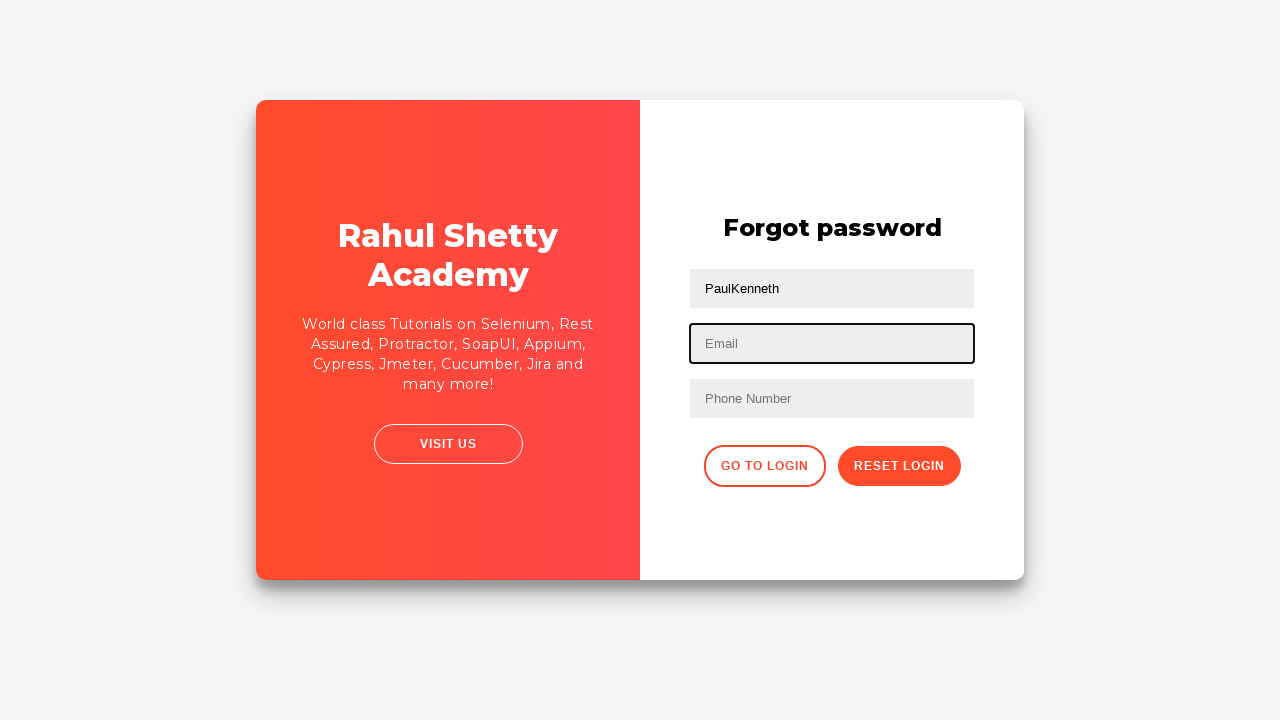

Filled email field again using XPath selector with 'PaulKenneth@gmail.com' on //input[@type='text'][2]
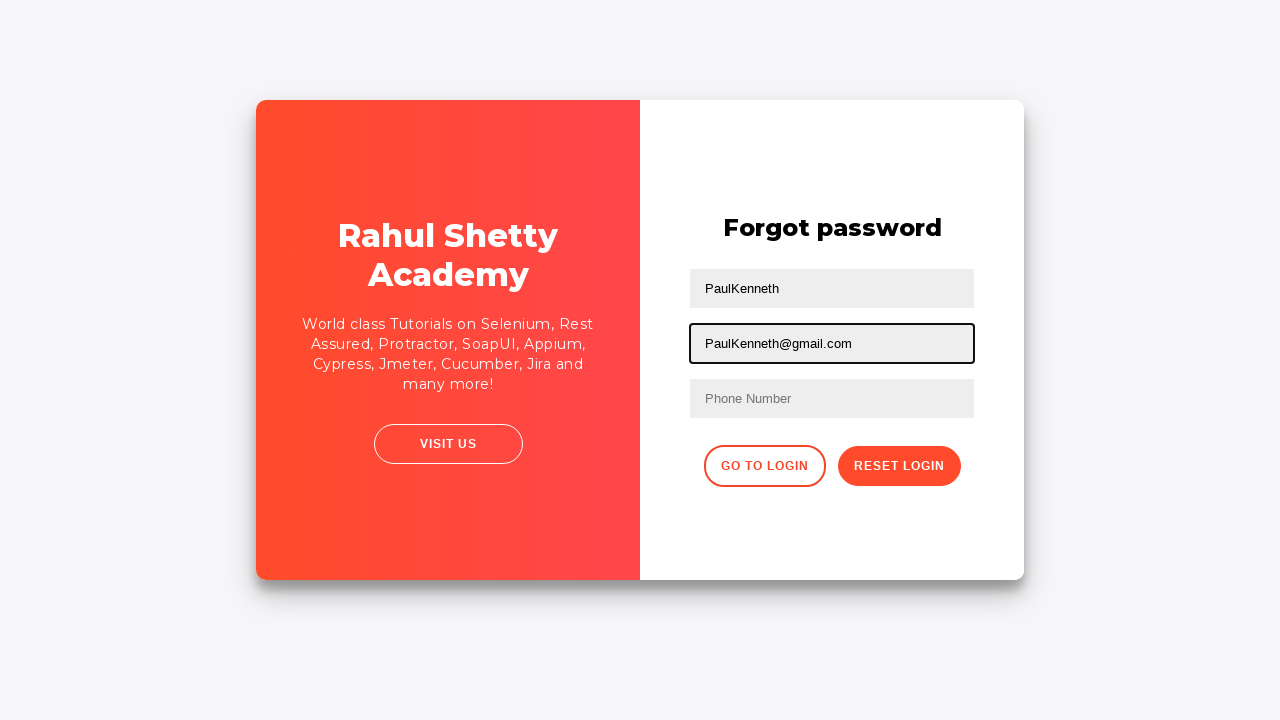

Filled phone number field with '09123456789' on input[placeholder='Phone Number']
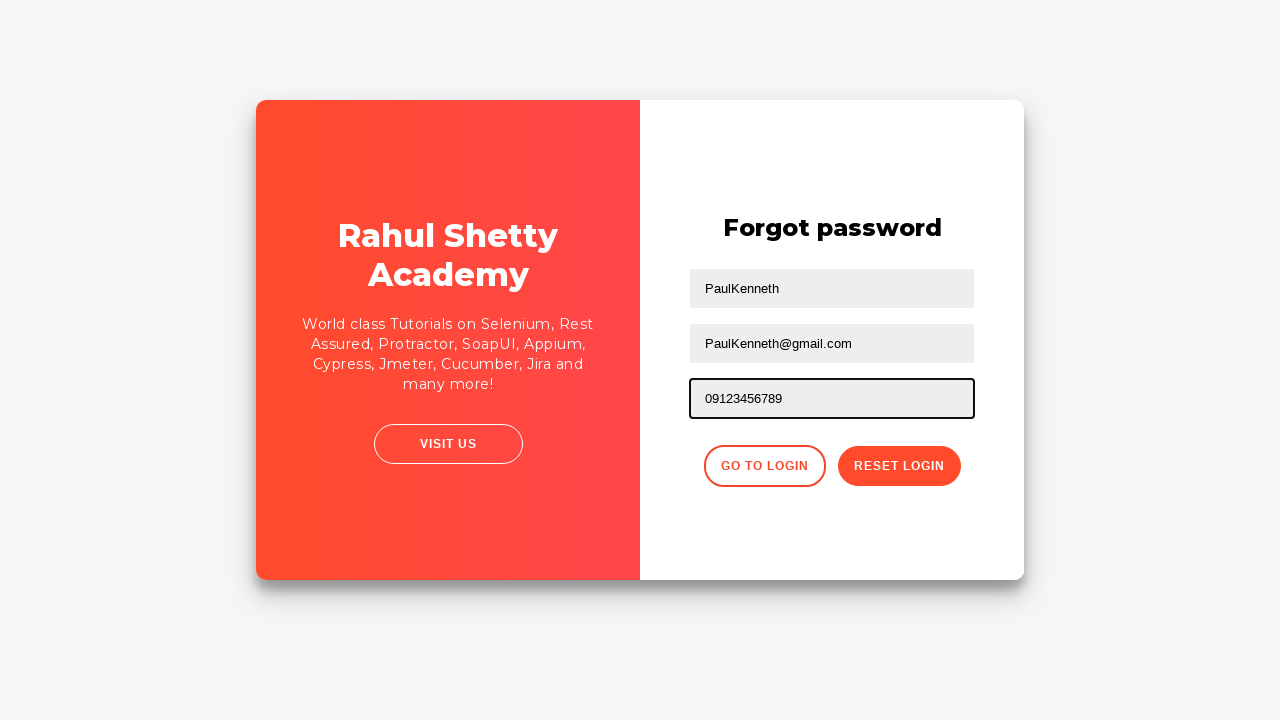

Cleared phone number field on input[type='text']:nth-child(4)
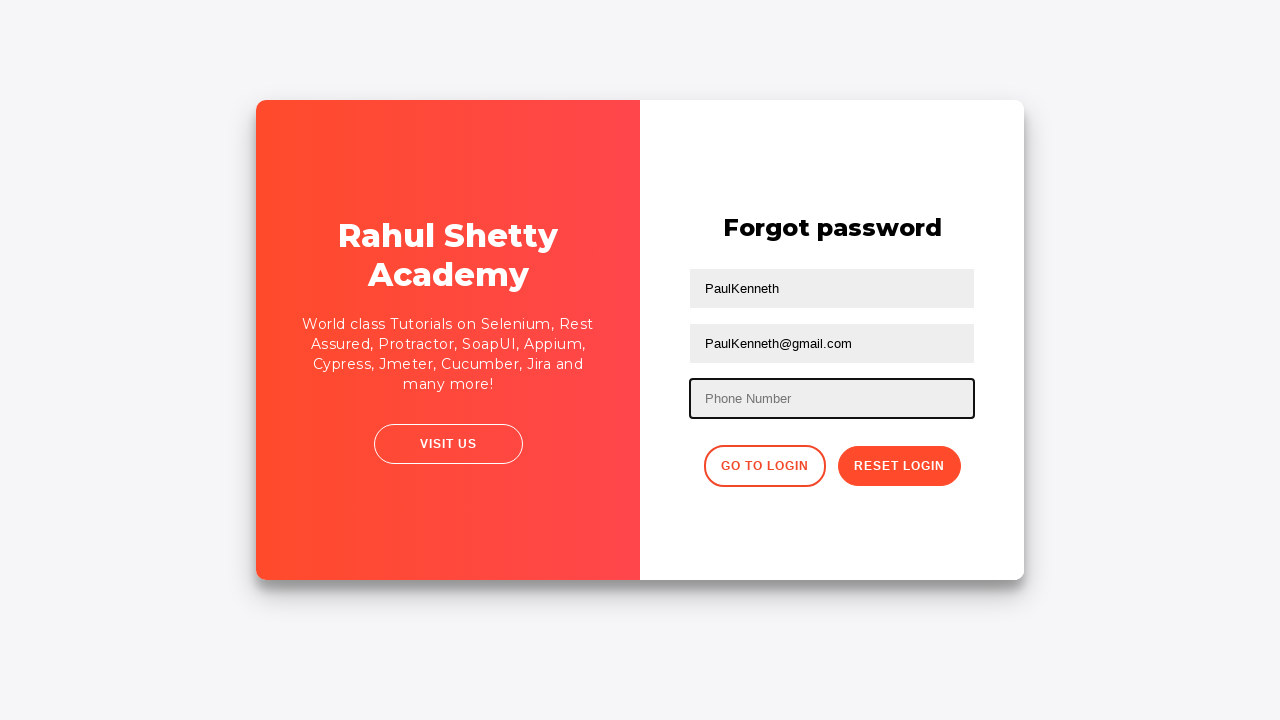

Filled phone number field again with '09123456789' on input[placeholder='Phone Number']
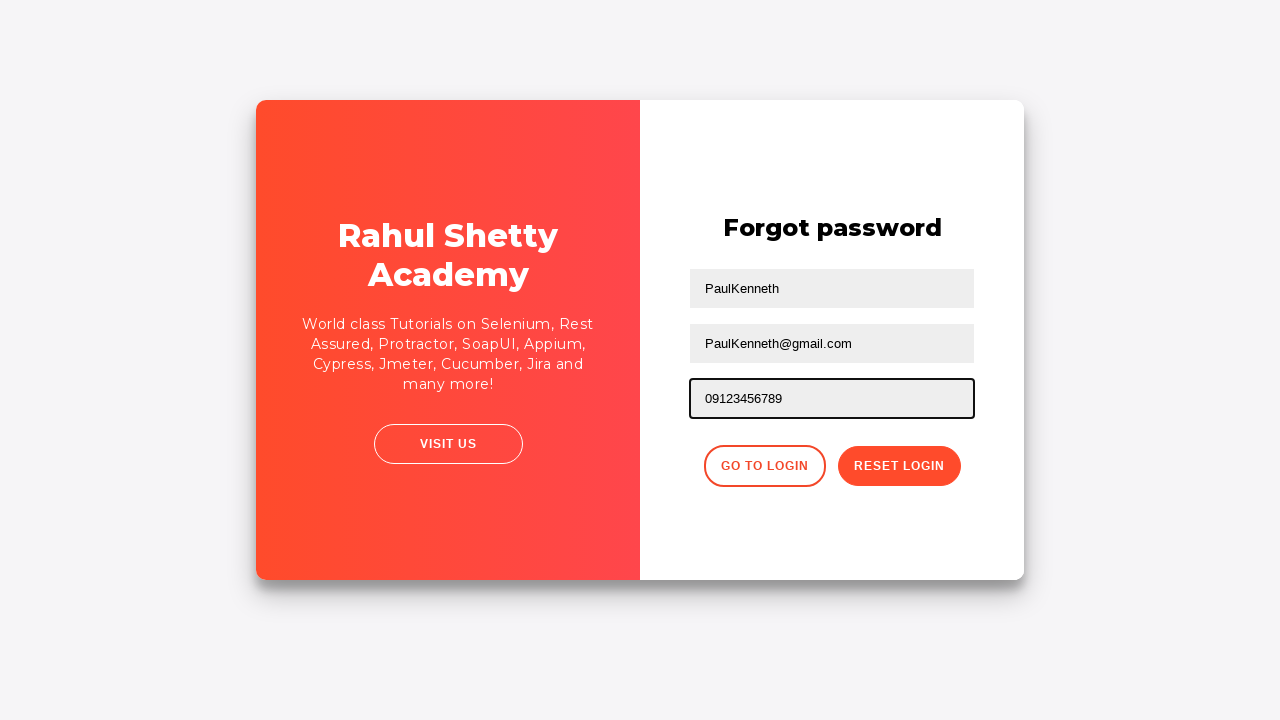

Clicked reset password button at (899, 466) on .reset-pwd-btn
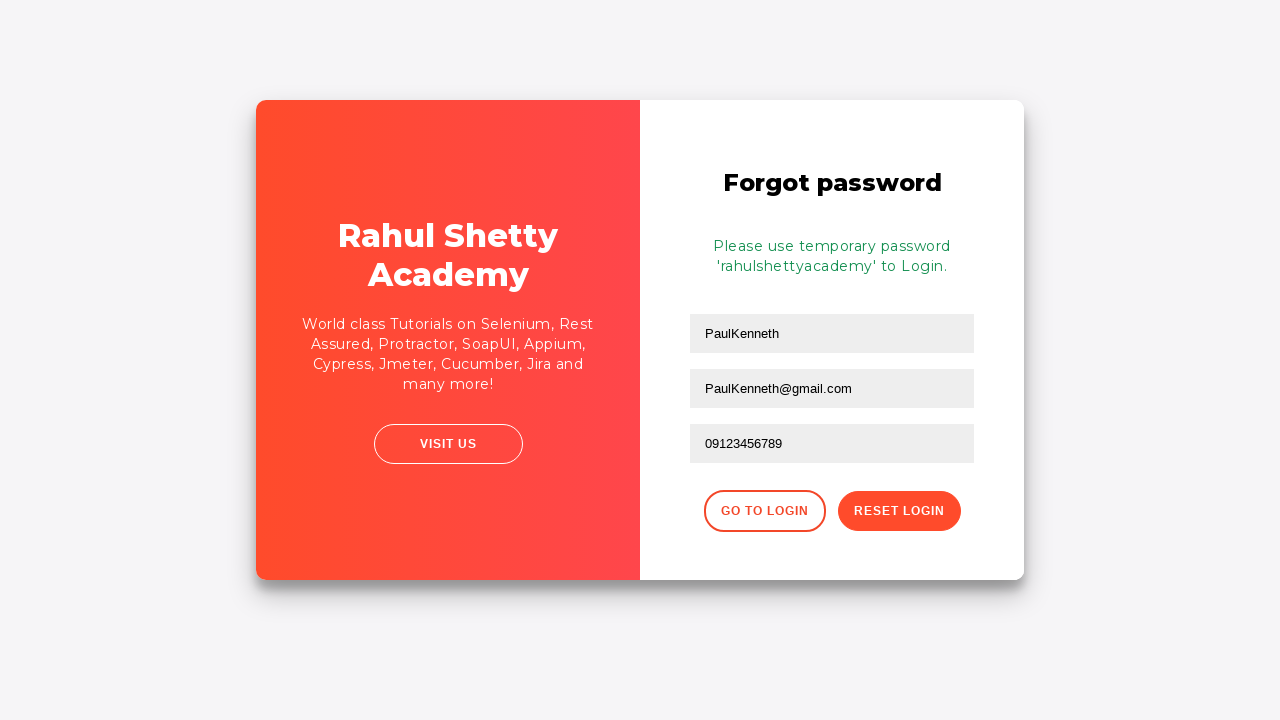

Reset password success message displayed
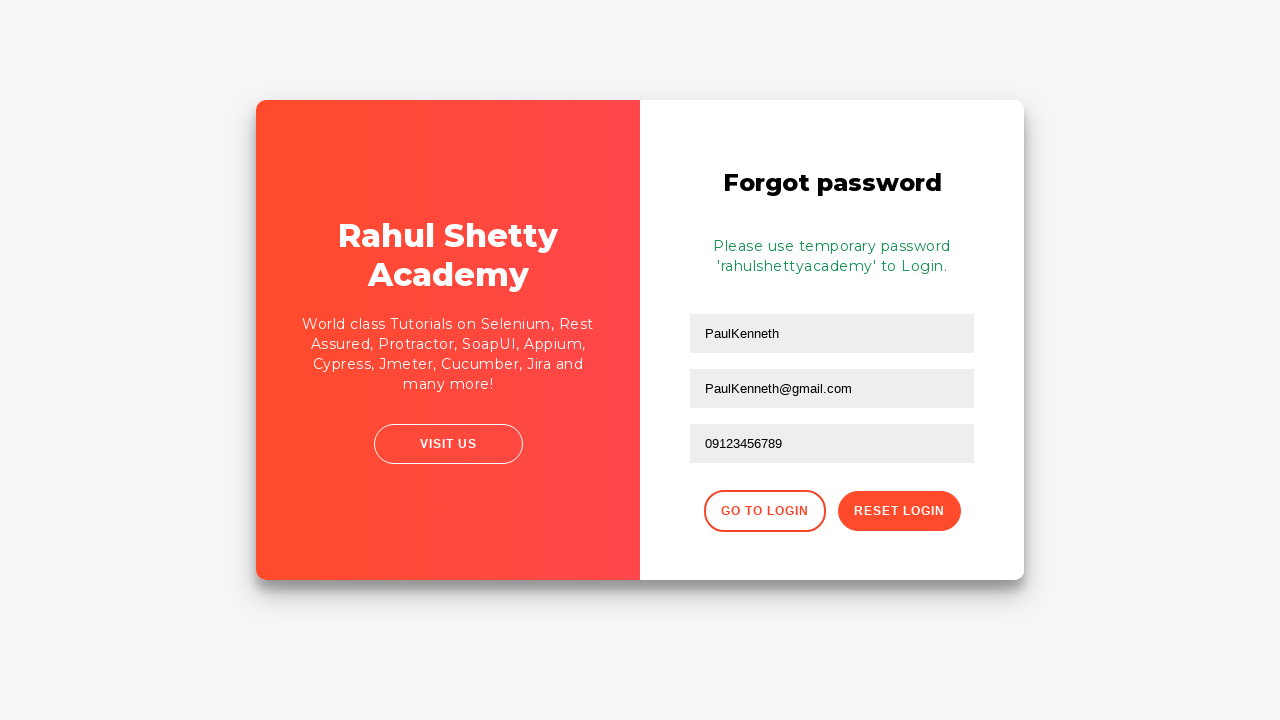

Clicked 'Go to Login' button at (764, 511) on button.go-to-login-btn
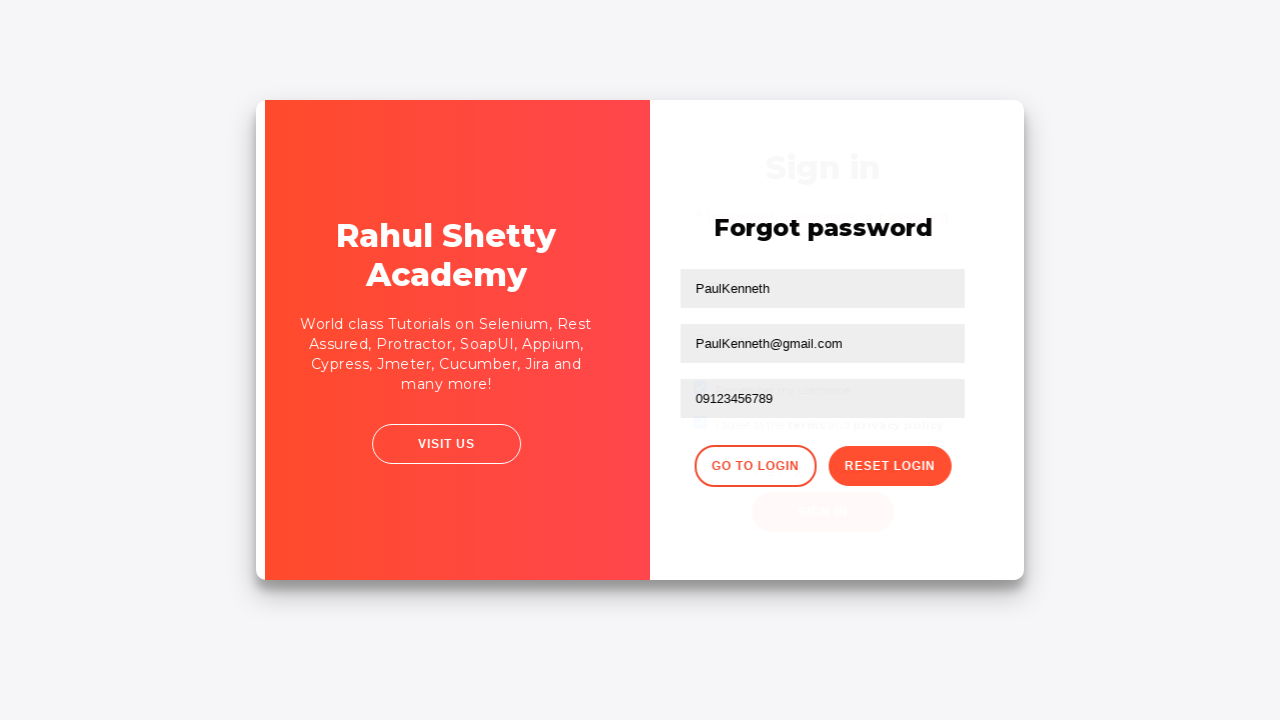

Filled username field with 'PaulKenneth' on login form on #inputUsername
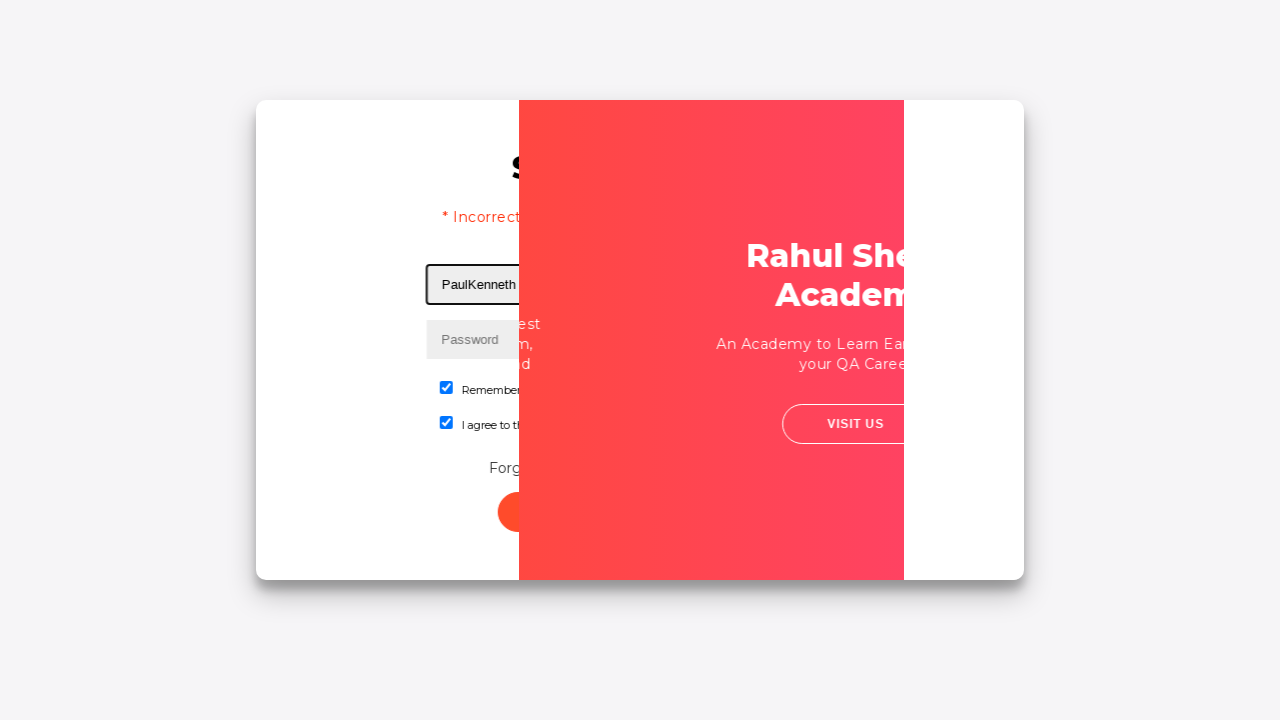

Filled password field with 'rahulshettyacademy' on input[type*='pass']
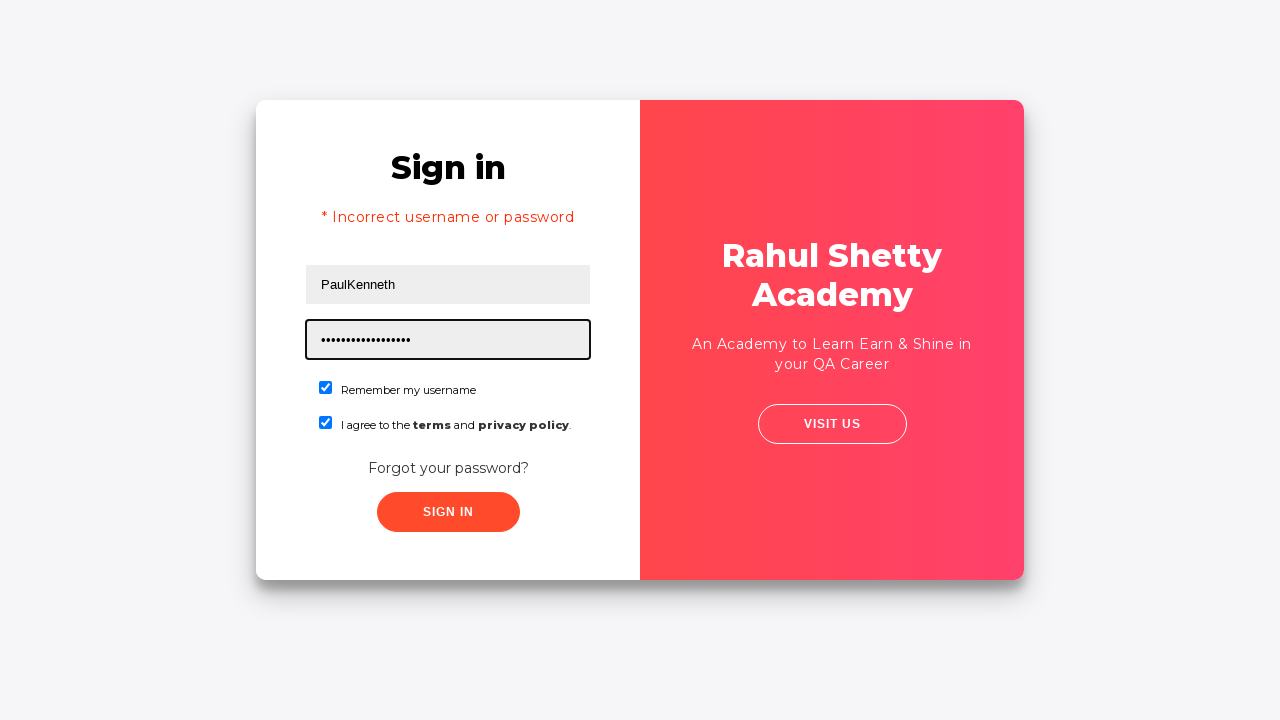

Clicked submit button to complete login at (448, 512) on xpath=//button[contains(@class,'submit')]
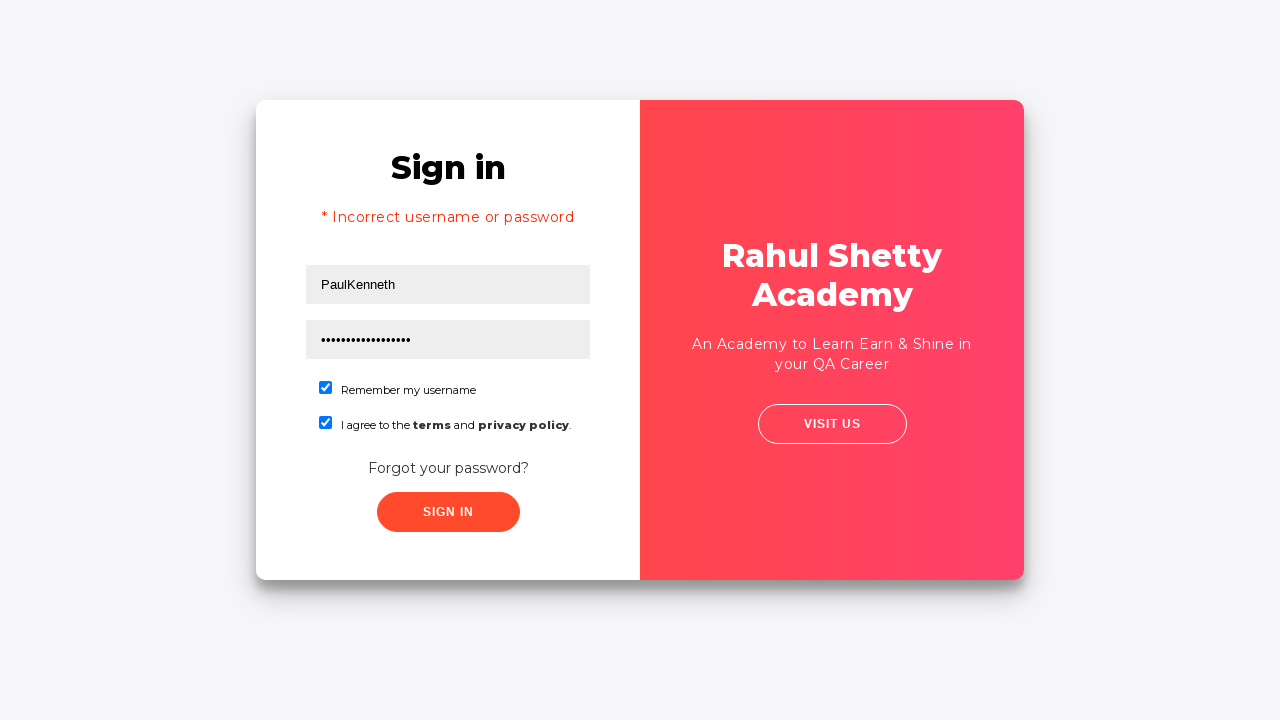

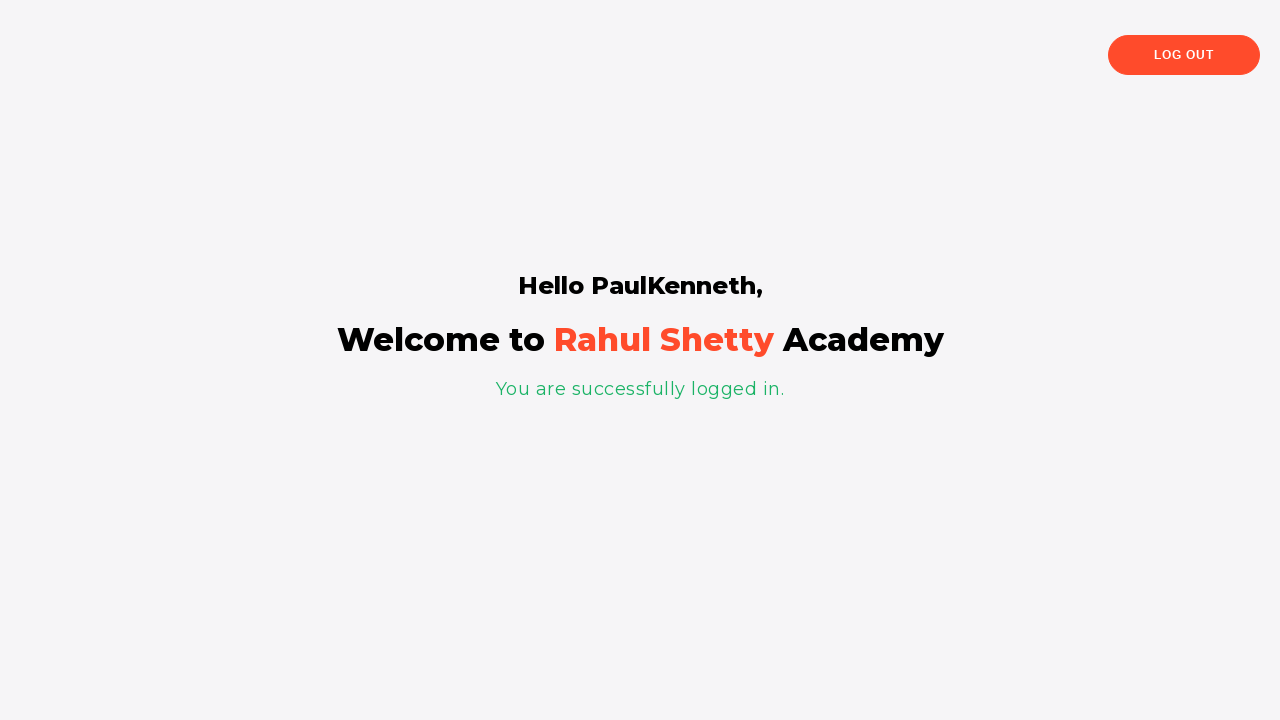